Tests the calculator's addition functionality by entering two numbers (2 and 2) and verifying the sum equals 4

Starting URL: https://testpages.herokuapp.com/styled/calculator

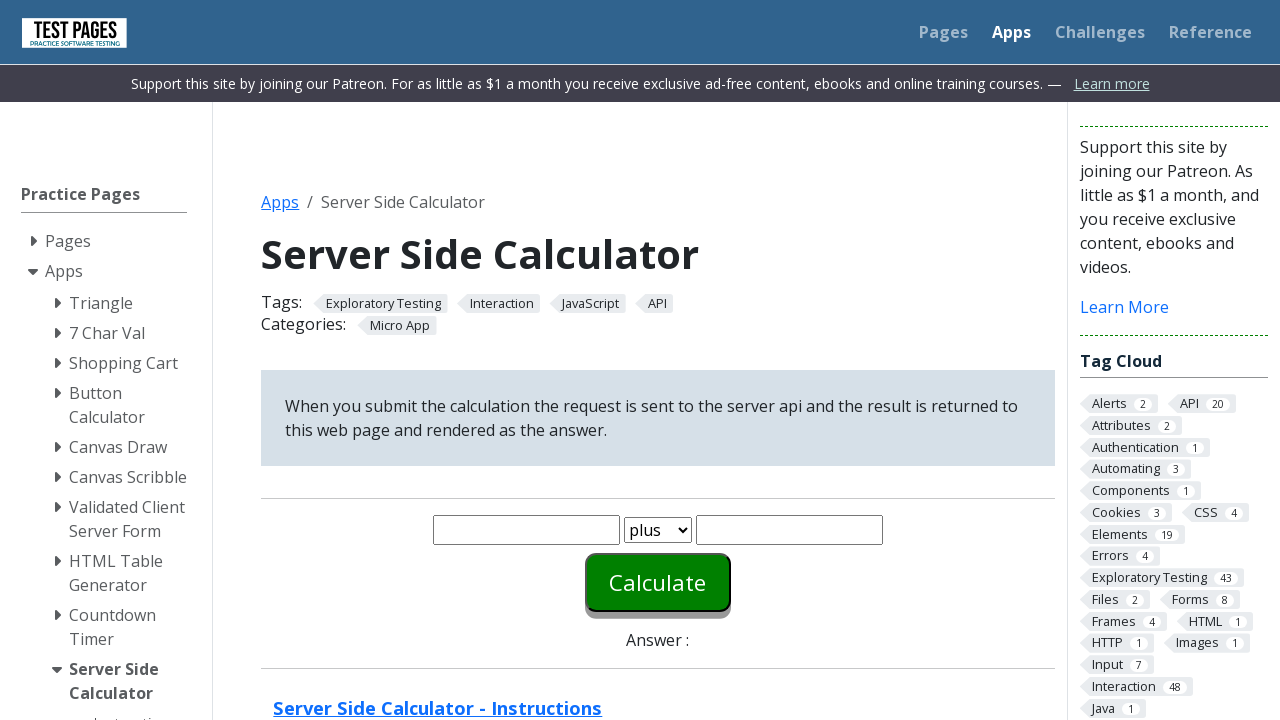

Cleared the first number input field on #number1
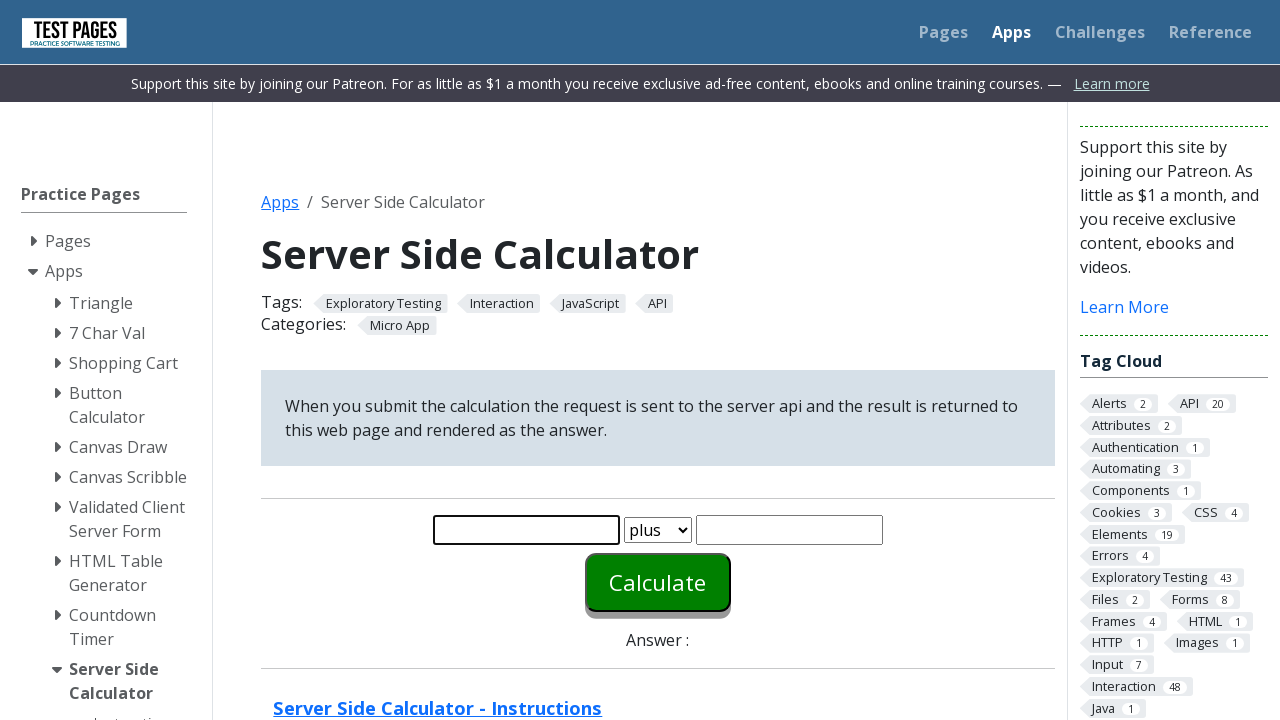

Entered '2' in the first number input field on #number1
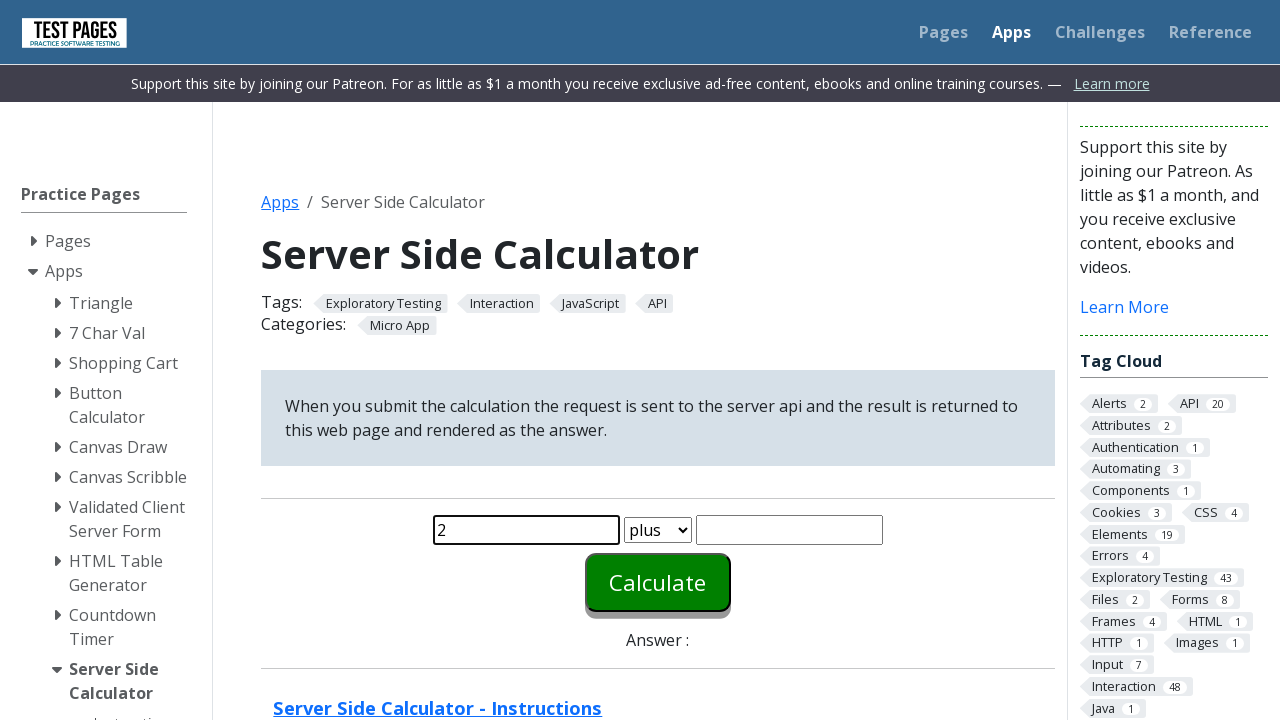

Cleared the second number input field on #number2
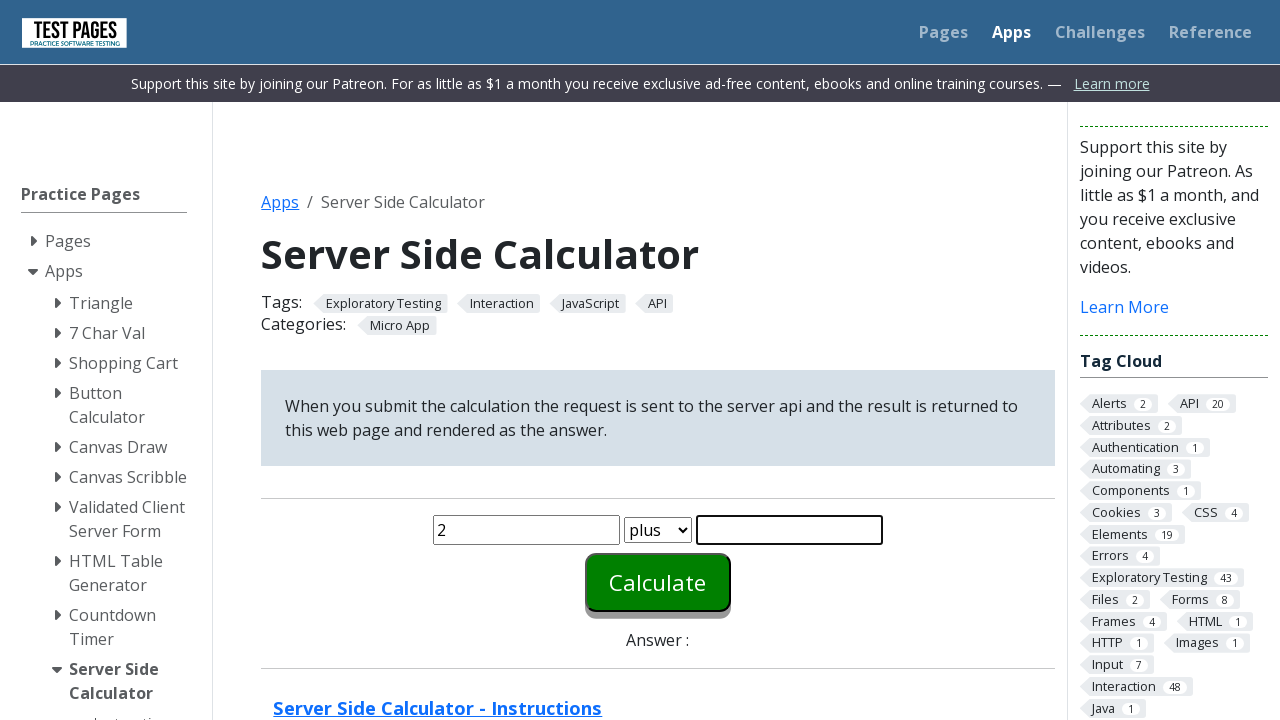

Entered '2' in the second number input field on #number2
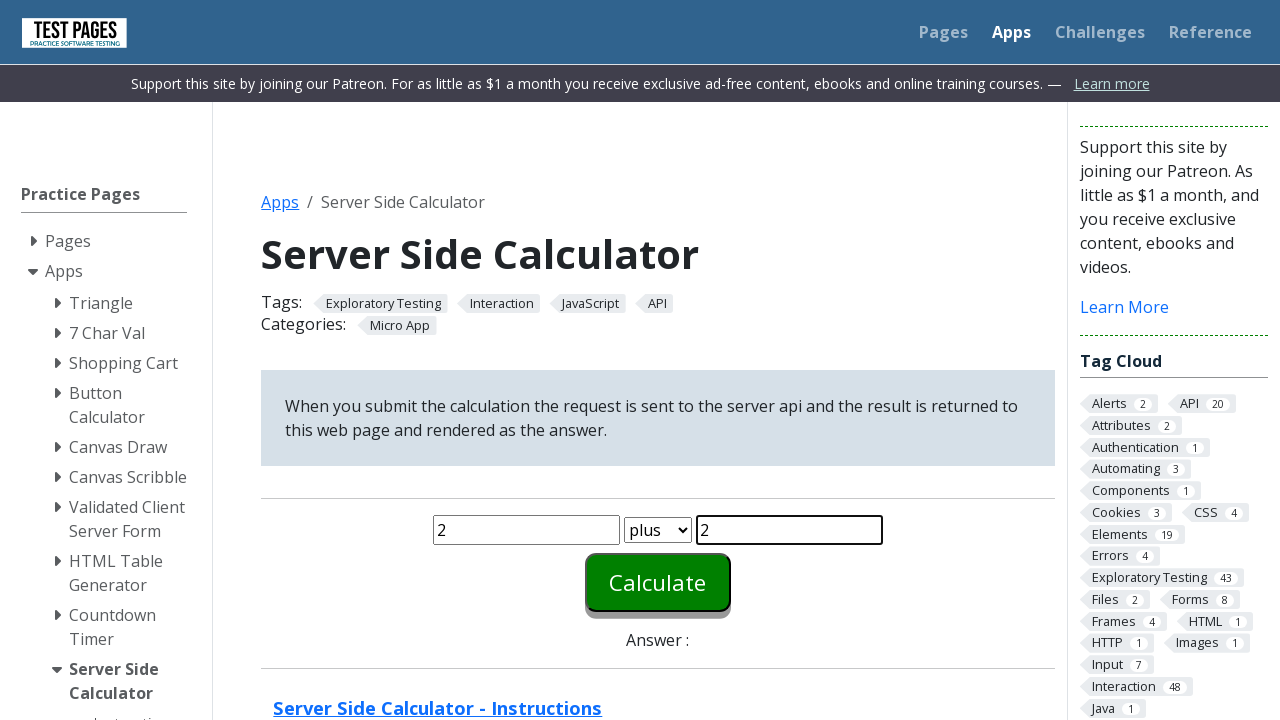

Clicked the calculate button to compute the sum at (658, 582) on #calculate
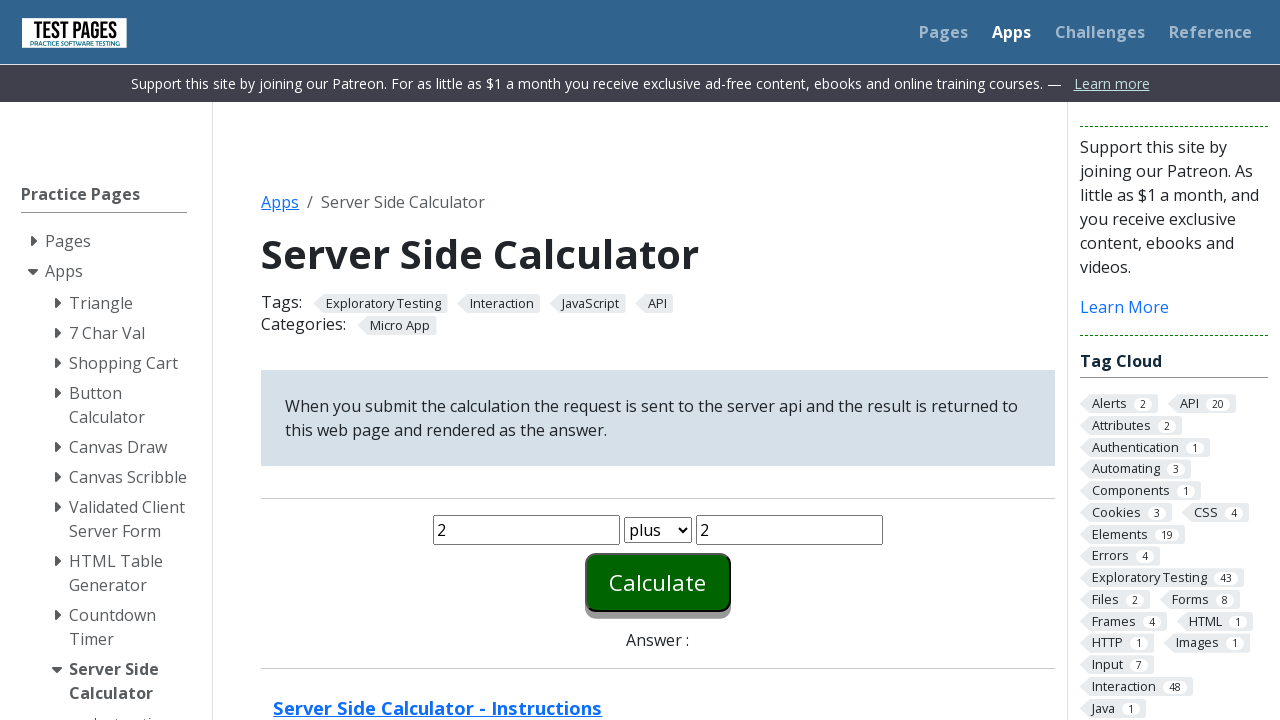

Answer field loaded successfully
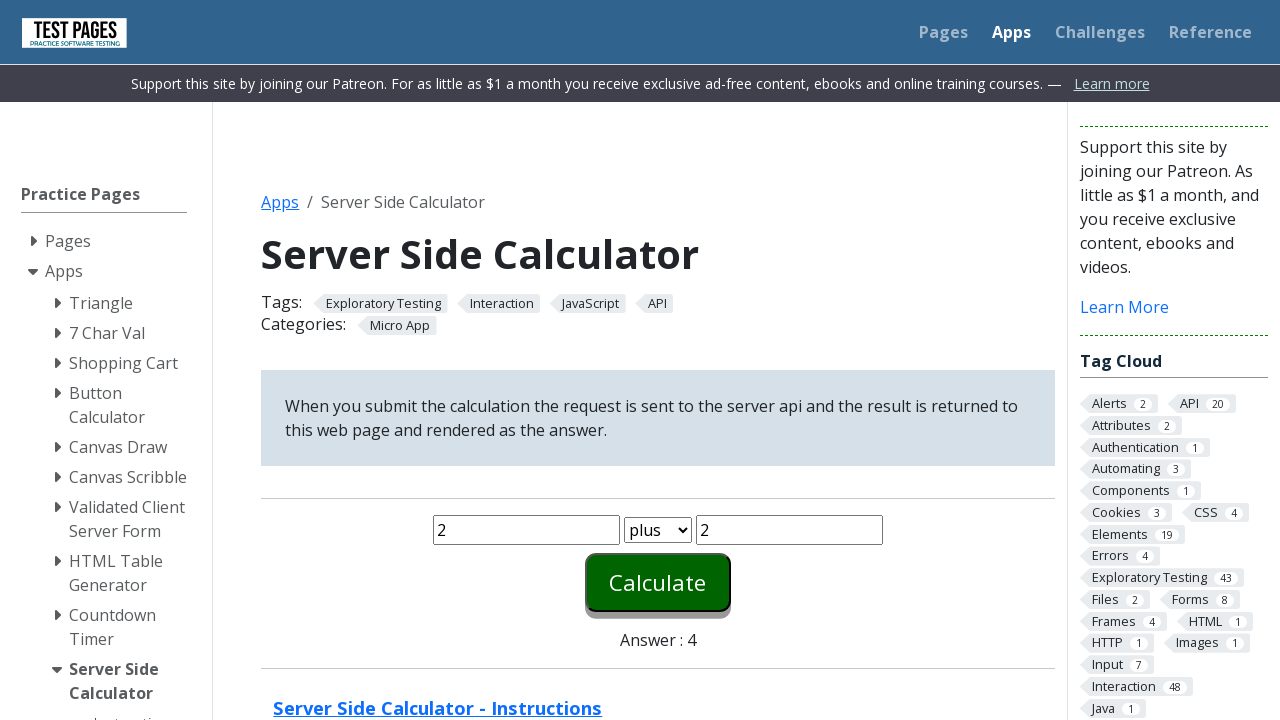

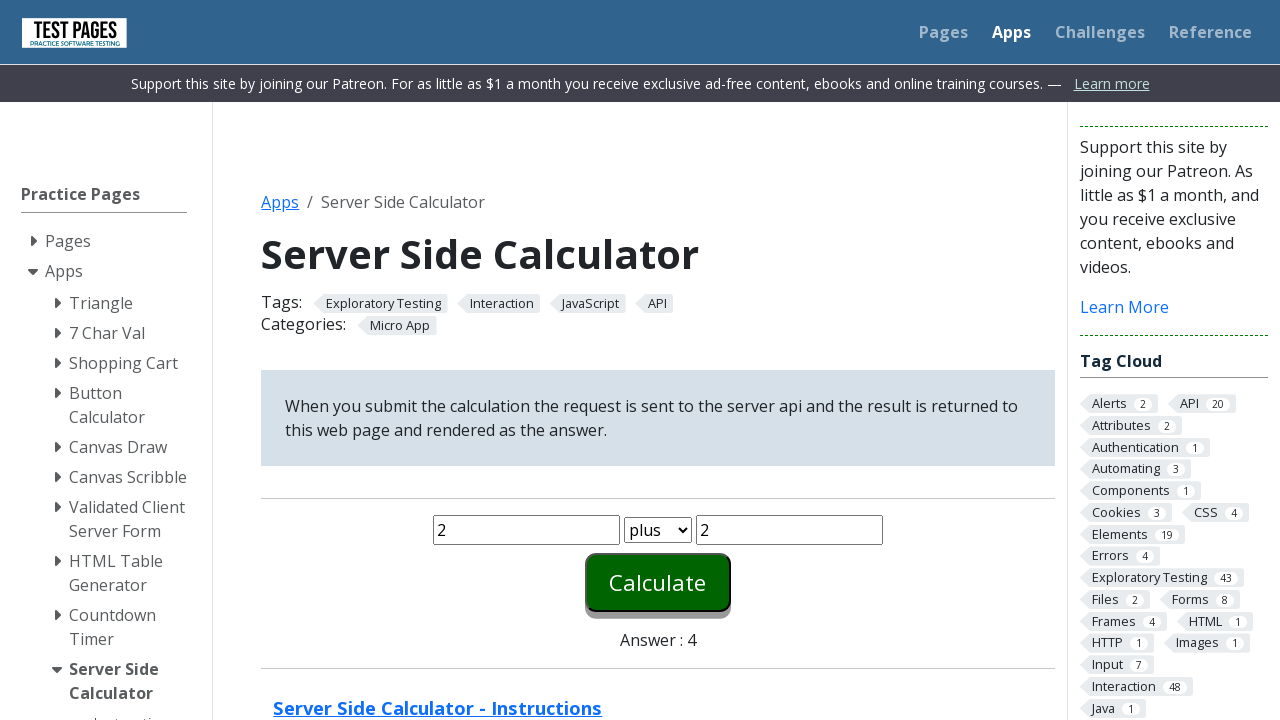